Tests a calculator workflow by clicking through questions and verifying PDF download functionality

Starting URL: https://dcompany878.outgrow.us/dcompany878-6186

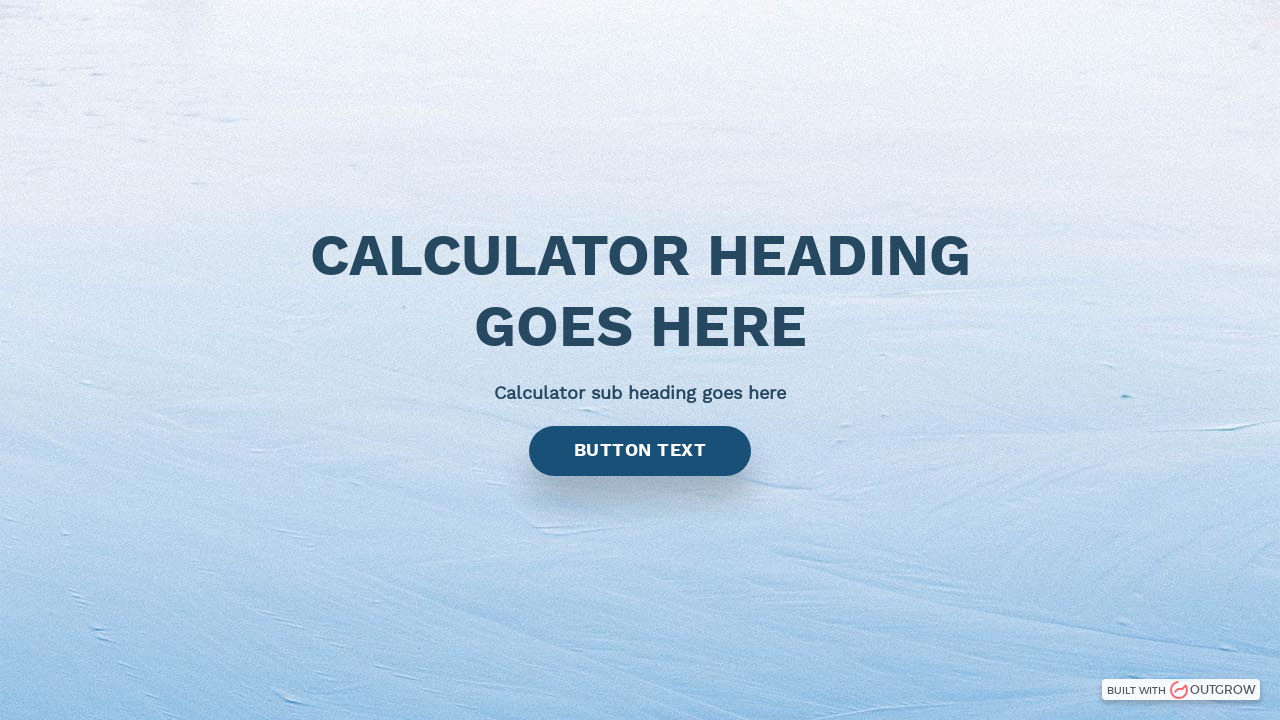

Clicked start button to begin calculator workflow at (640, 451) on xpath=//span[normalize-space()='BUTTON TEXT']
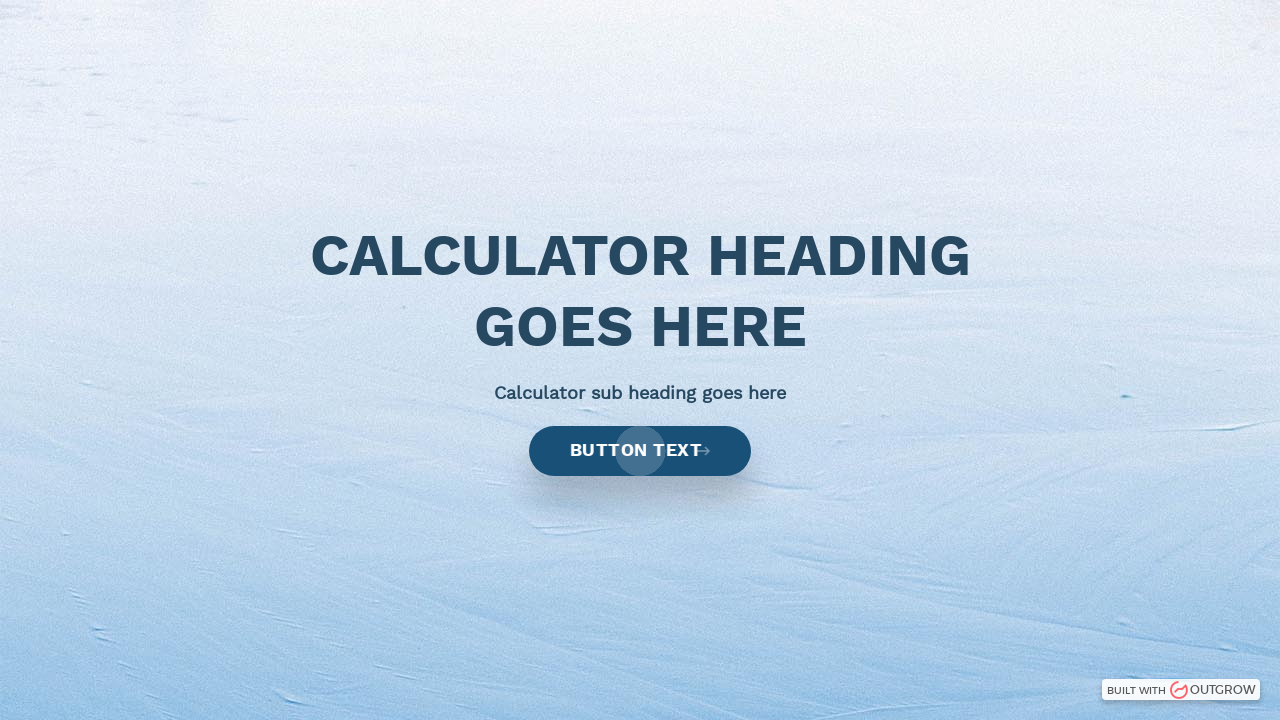

First radio button option became visible
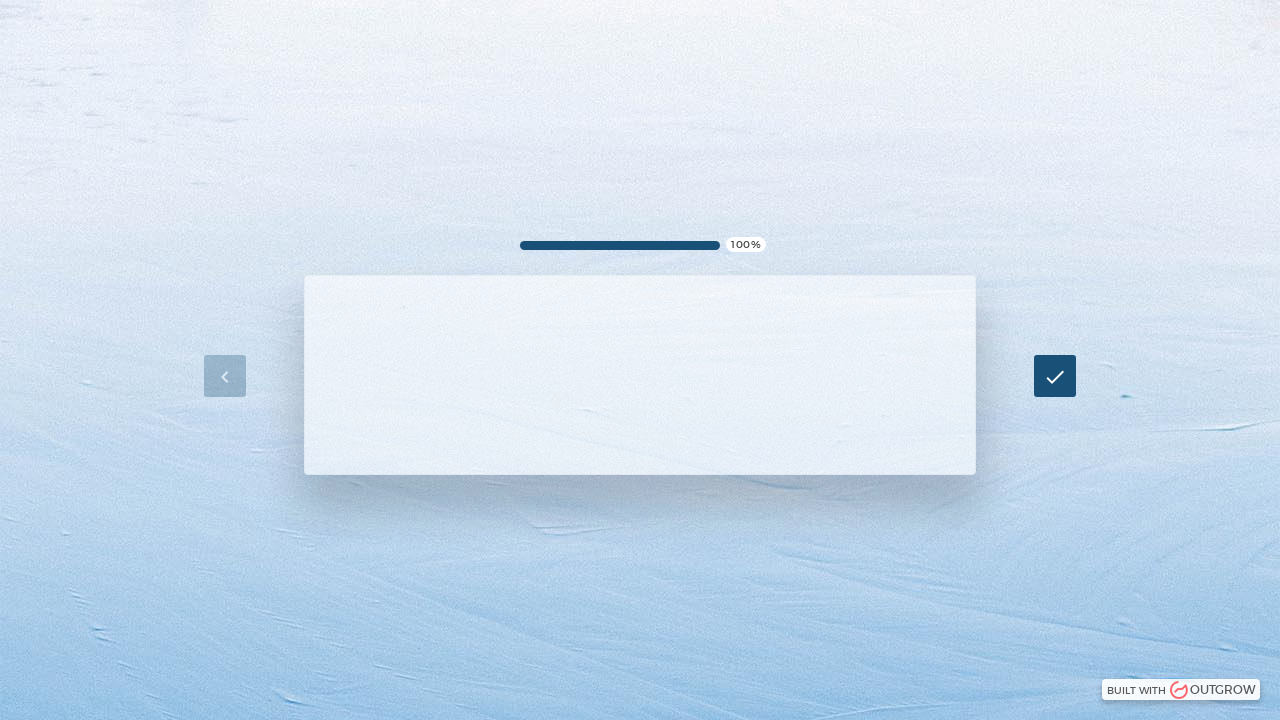

Clicked first radio button option to answer question at (410, 376) on xpath=//form/div/div[3]/div/div/div[2]/div/div/control/radio-button/div/div/div[
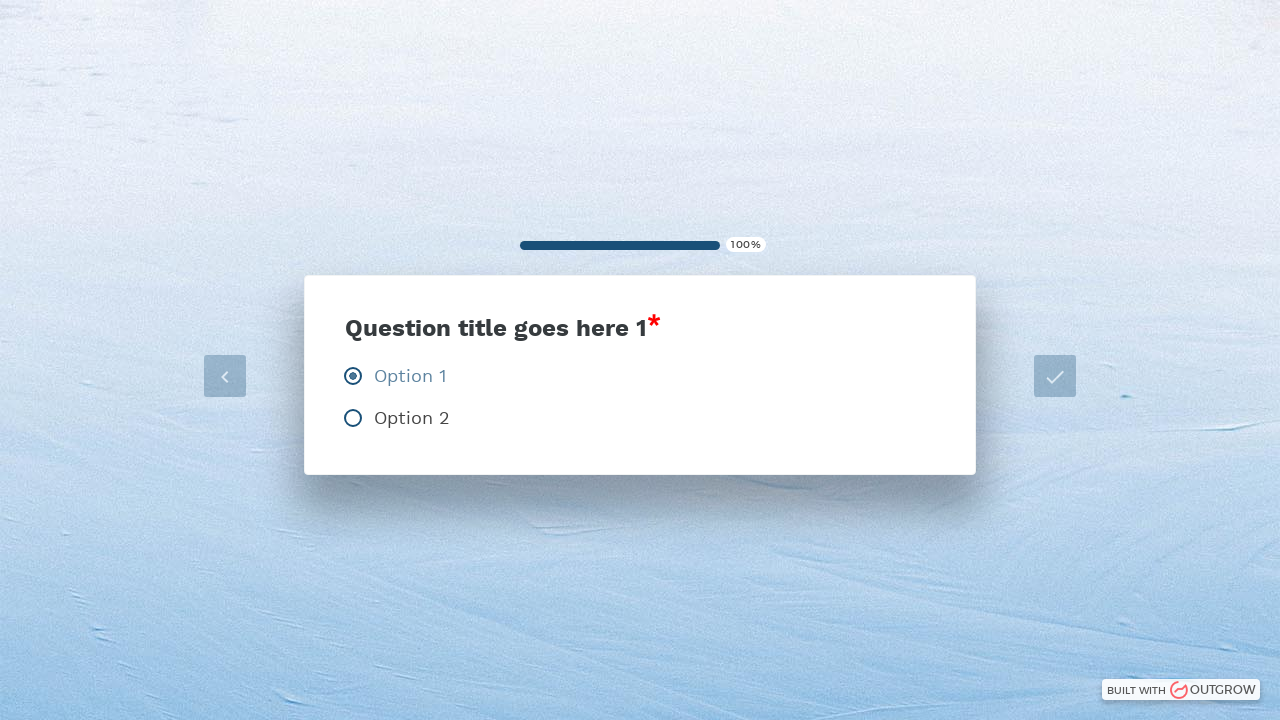

Download PDF button became visible on result page
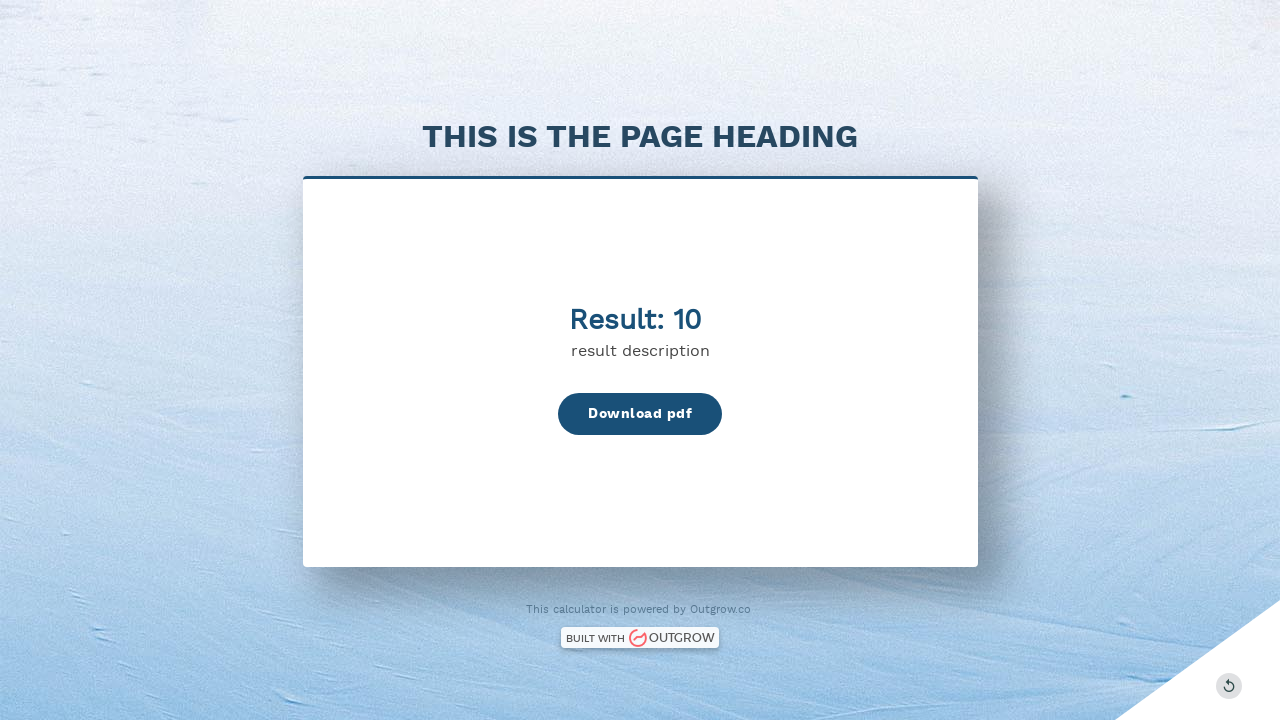

Clicked download PDF button to initiate PDF download at (640, 414) on xpath=//p[normalize-space()='Download pdf']
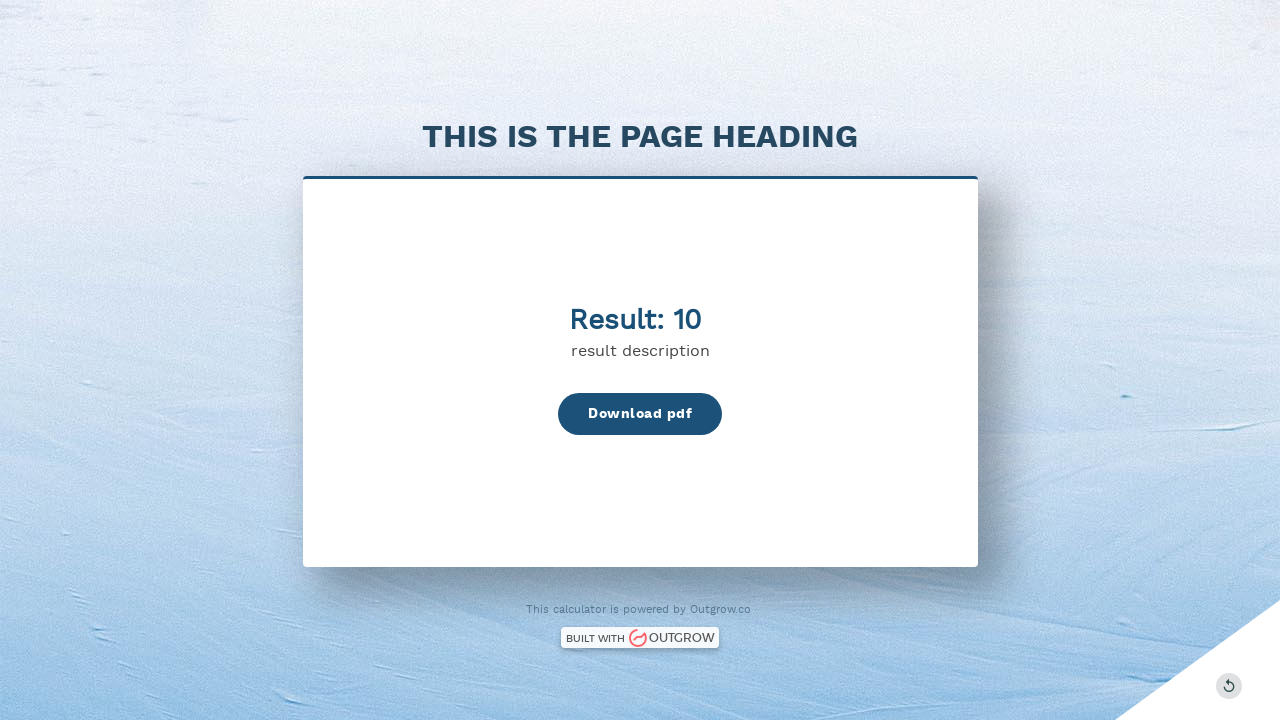

Waited 5 seconds for PDF download to complete
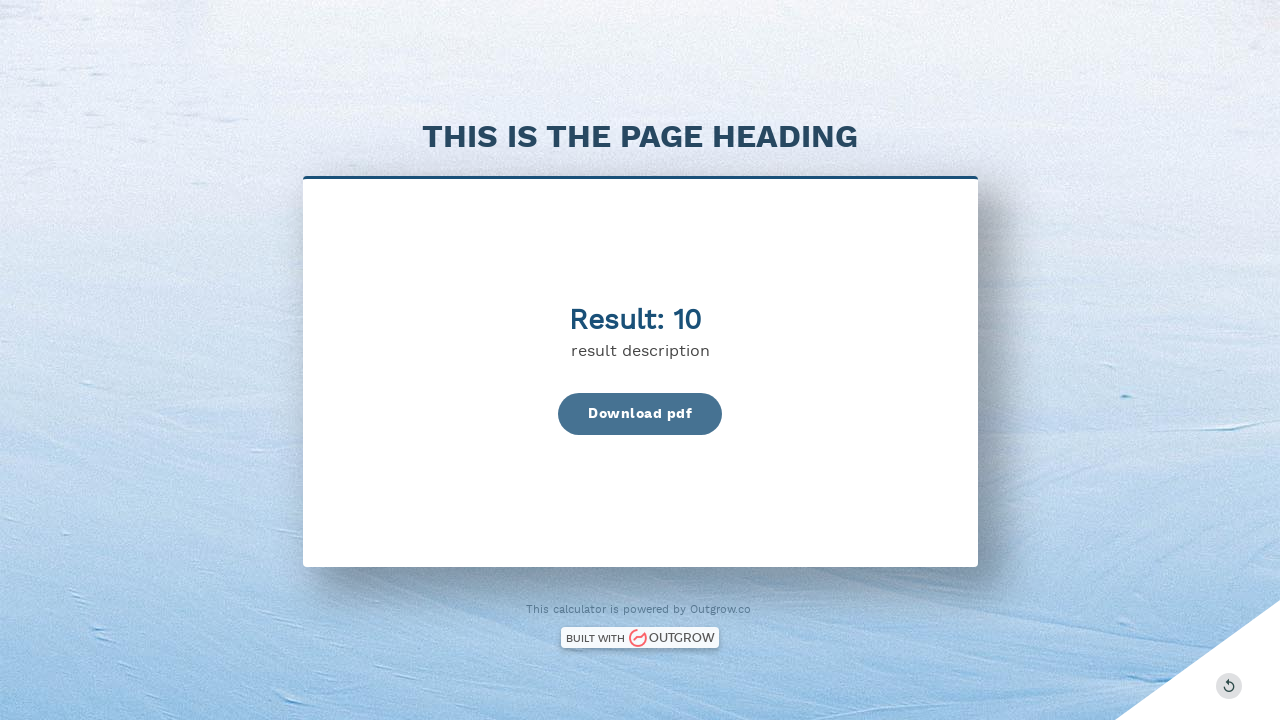

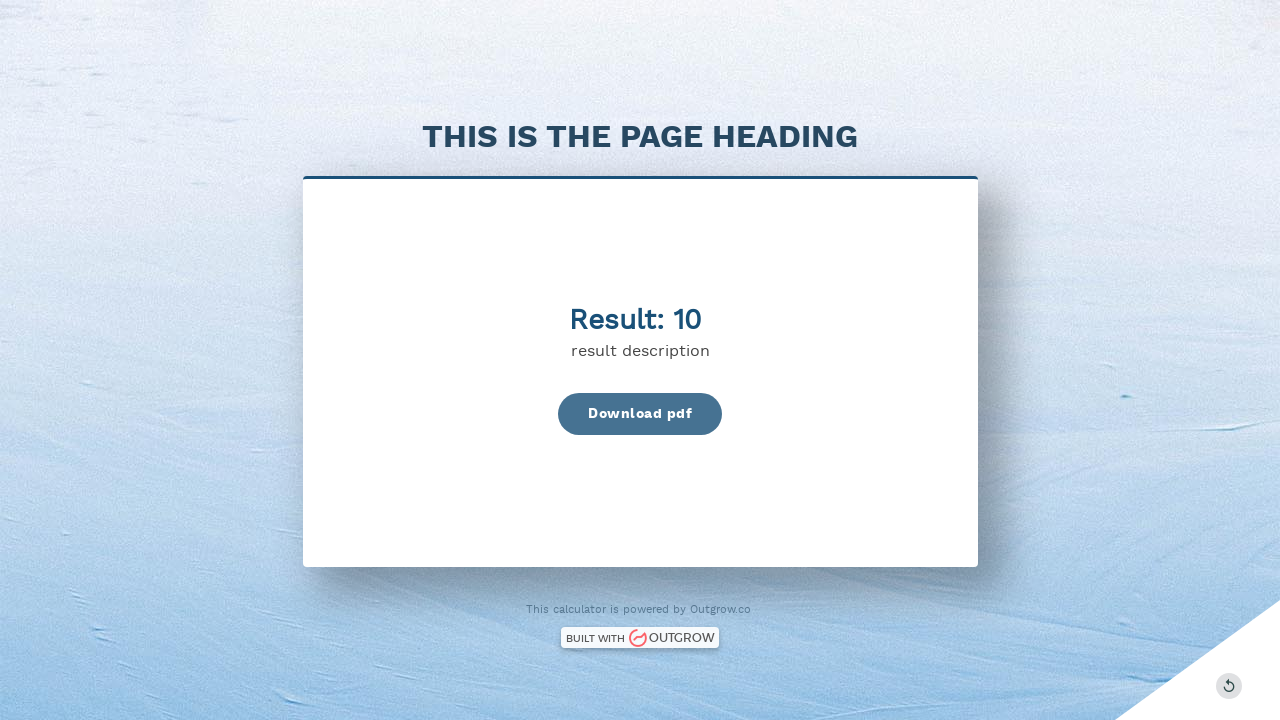